Tests iframe/frame handling by switching between single and multiple nested frames, entering text in input fields within each frame context, and navigating back to parent frames.

Starting URL: http://demo.automationtesting.in/Frames.html

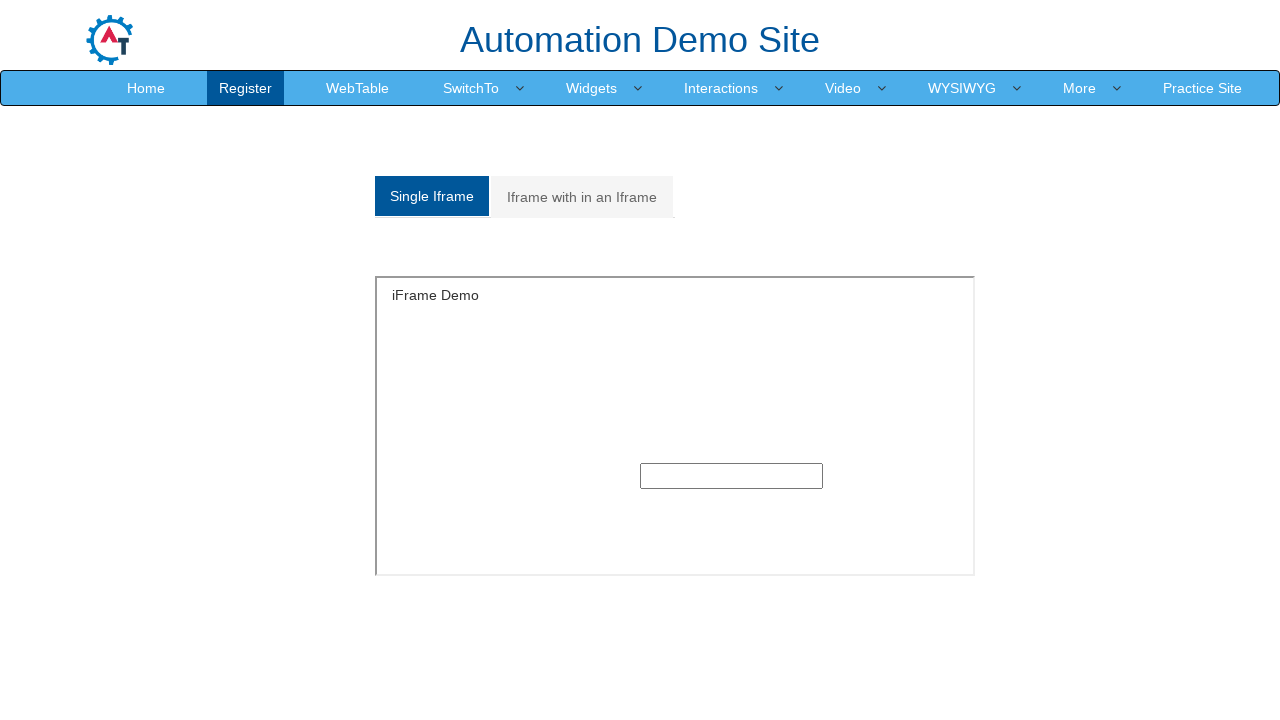

Located single frame with name 'SingleFrame'
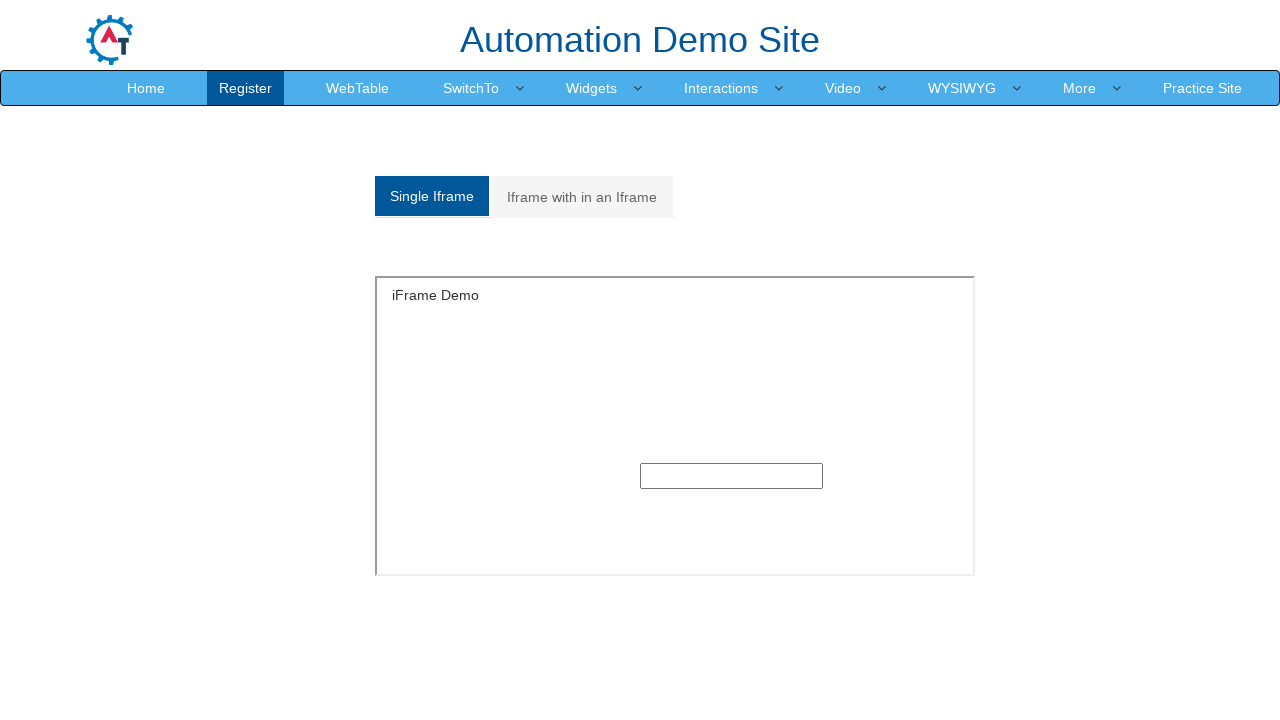

Filled text input in single frame with 'Simple Programming' on iframe[name='SingleFrame'] >> internal:control=enter-frame >> input[type='text']
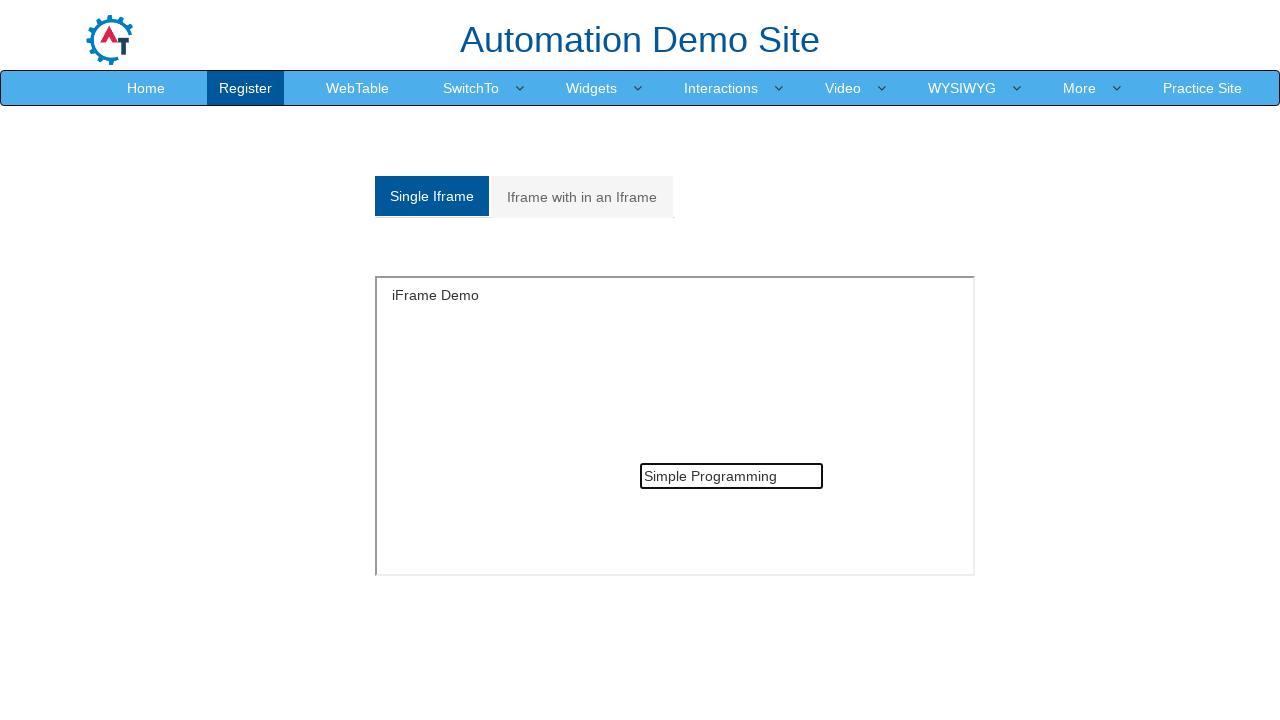

Waited 2 seconds for content to settle
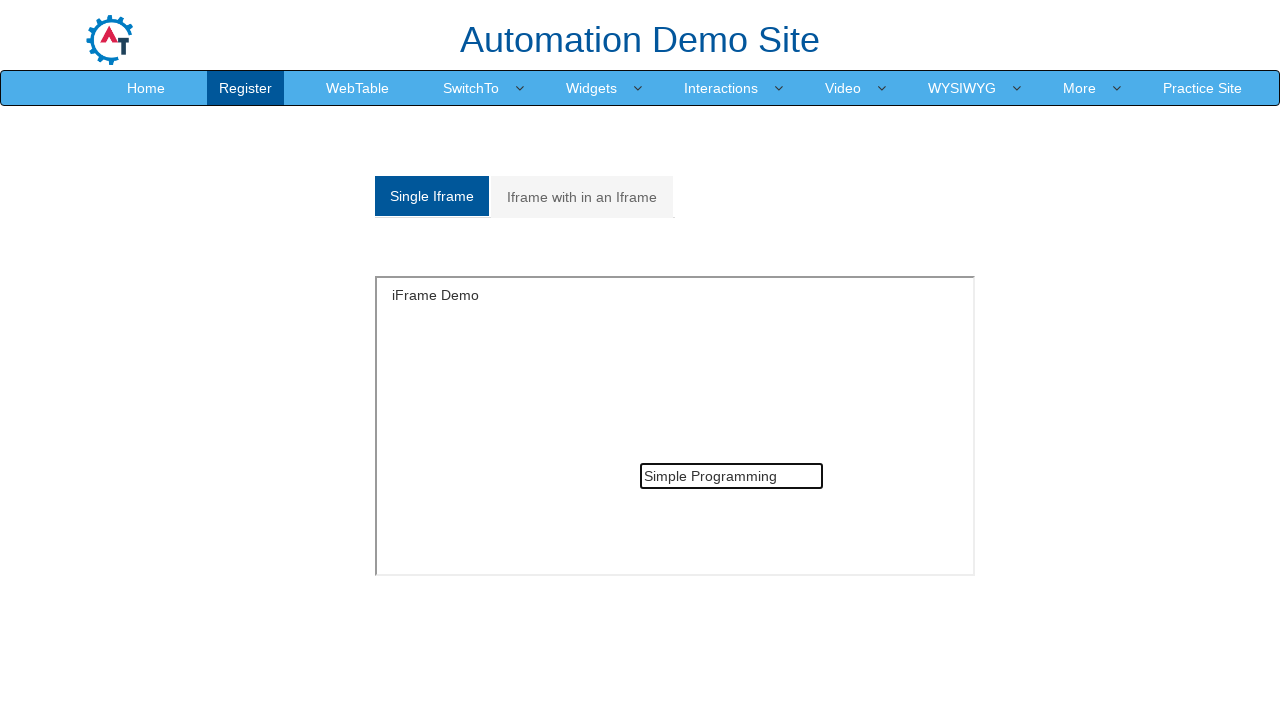

Clicked on 'Iframe with in an Iframe' tab to access multi-frame section at (582, 197) on (//a[@class='analystic'])[2]
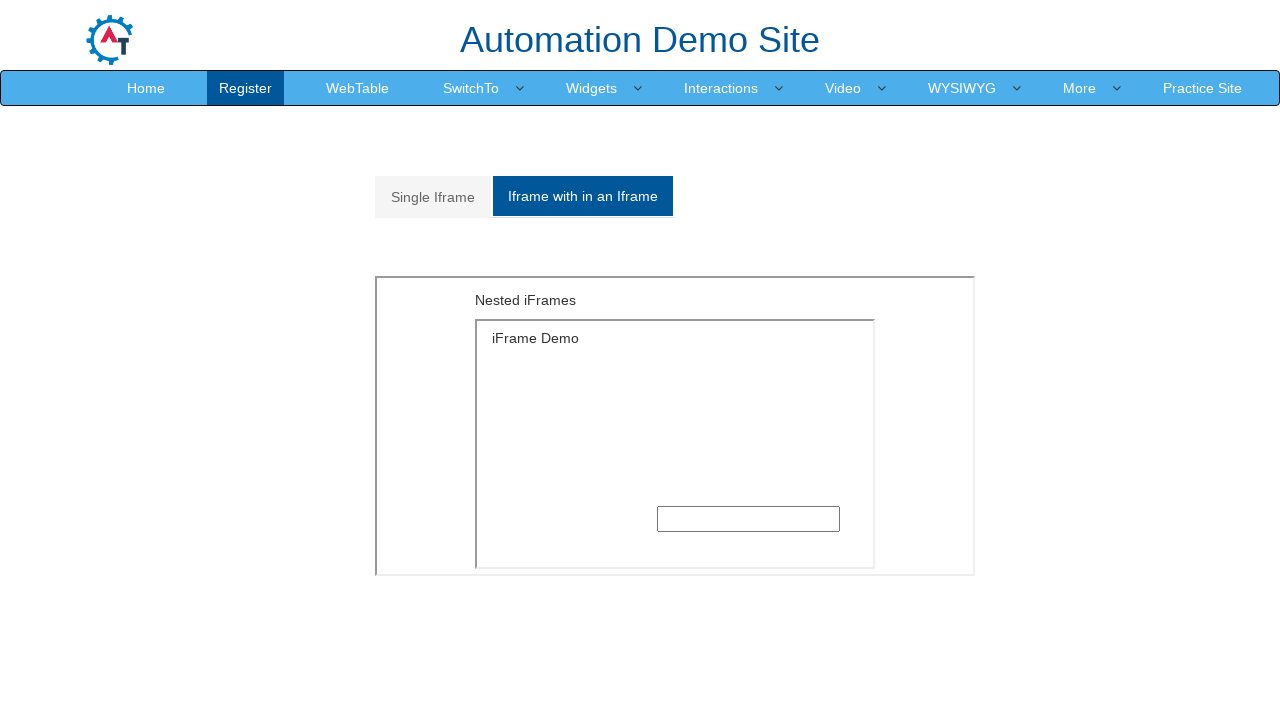

Waited 1 second for multi-frame content to load
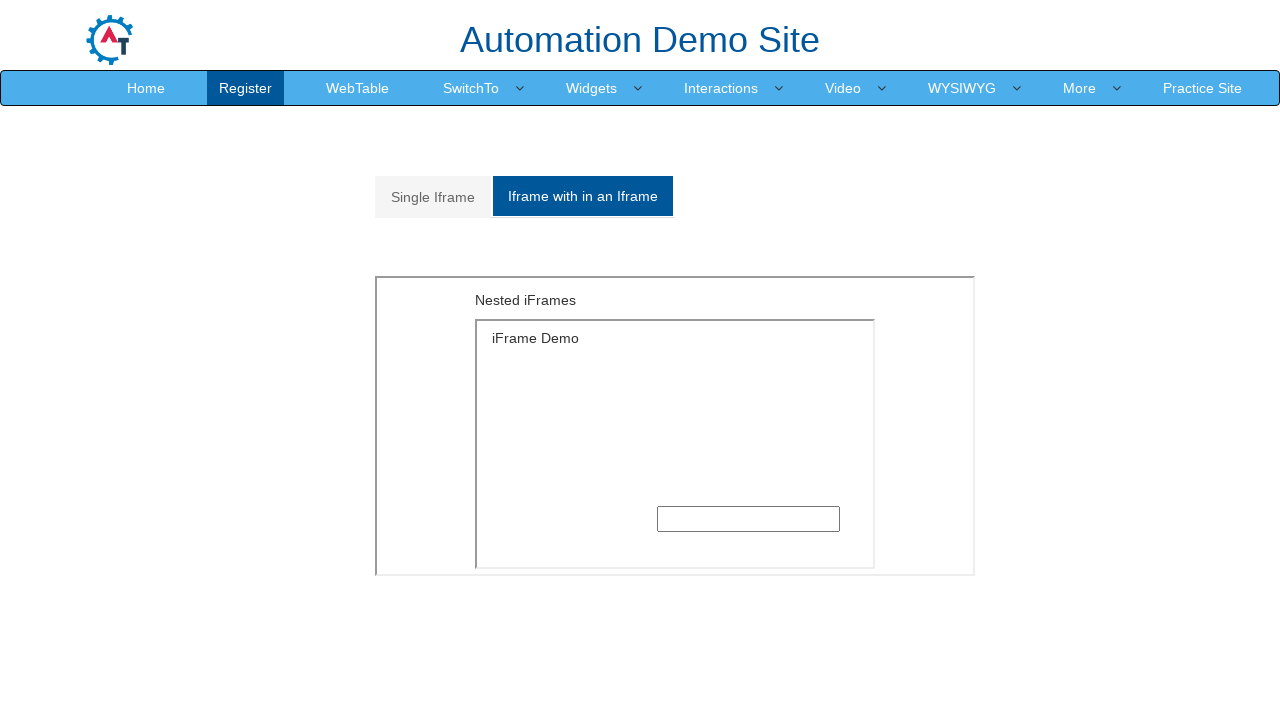

Located outer frame with src 'MultipleFrames.html'
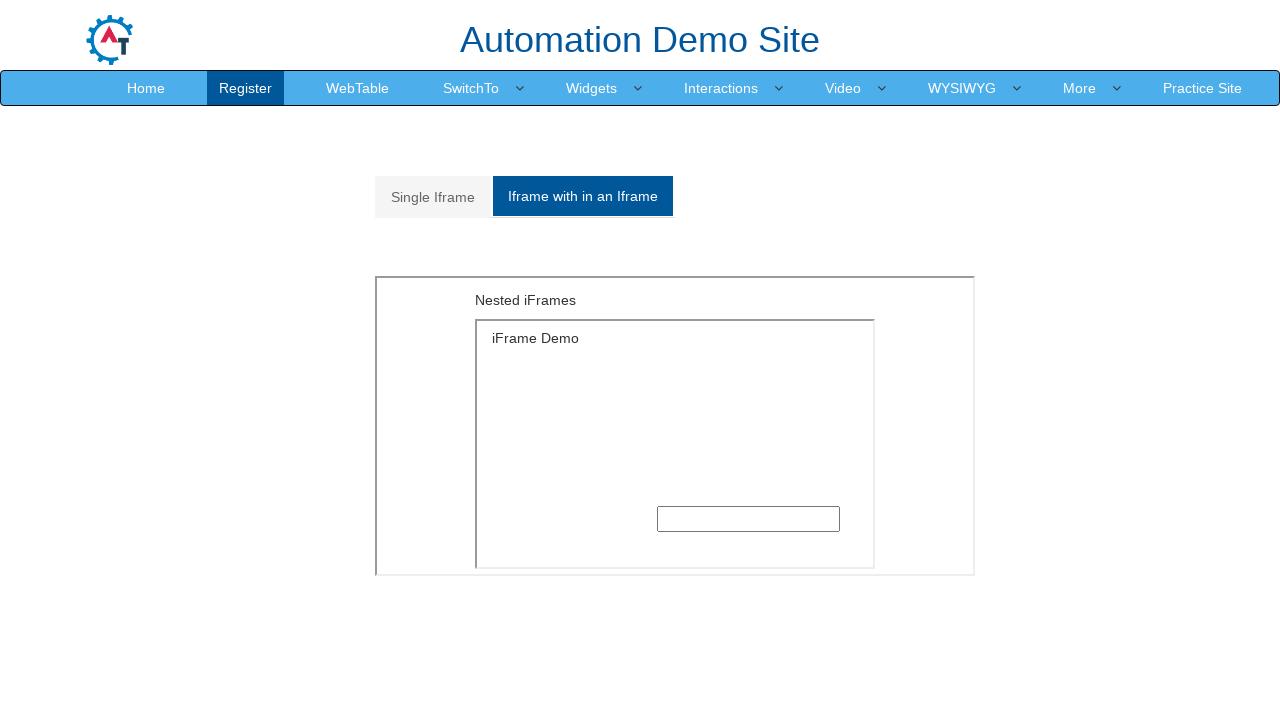

Located inner frame with src 'SingleFrame.html' nested within outer frame
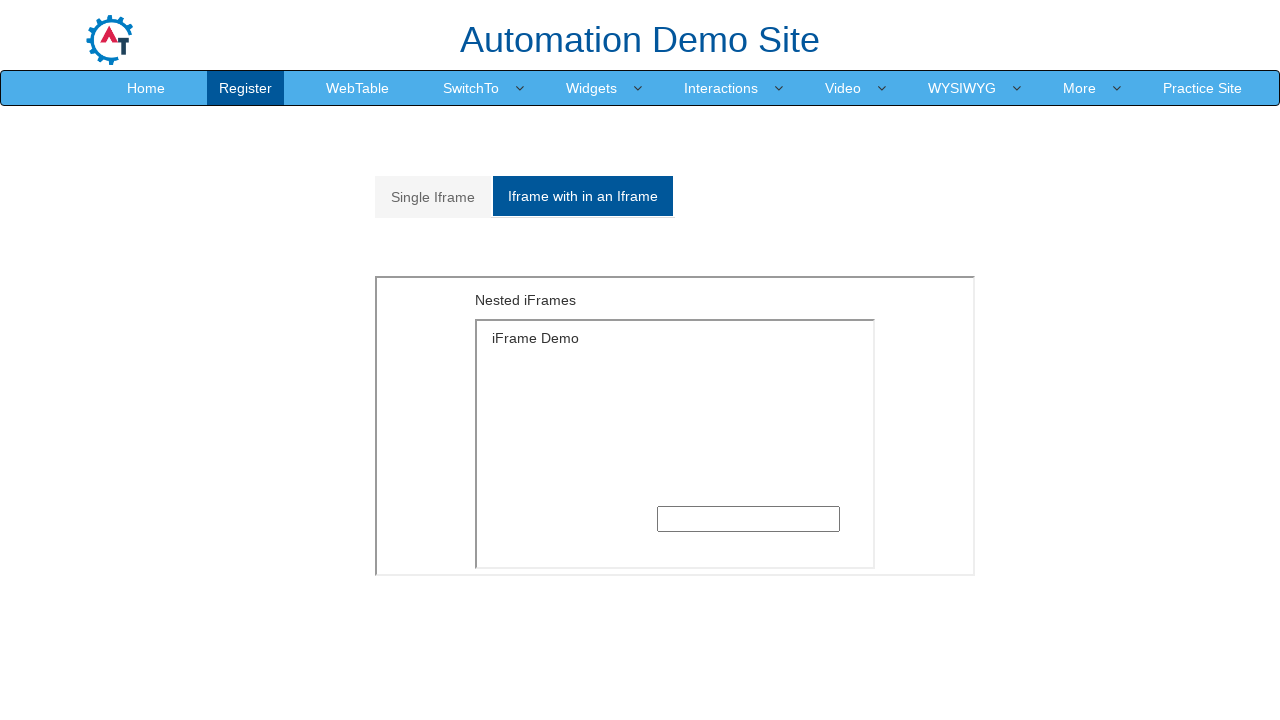

Filled text input in nested inner frame with 'Multiple Programming' on iframe[src='MultipleFrames.html'] >> internal:control=enter-frame >> iframe[src=
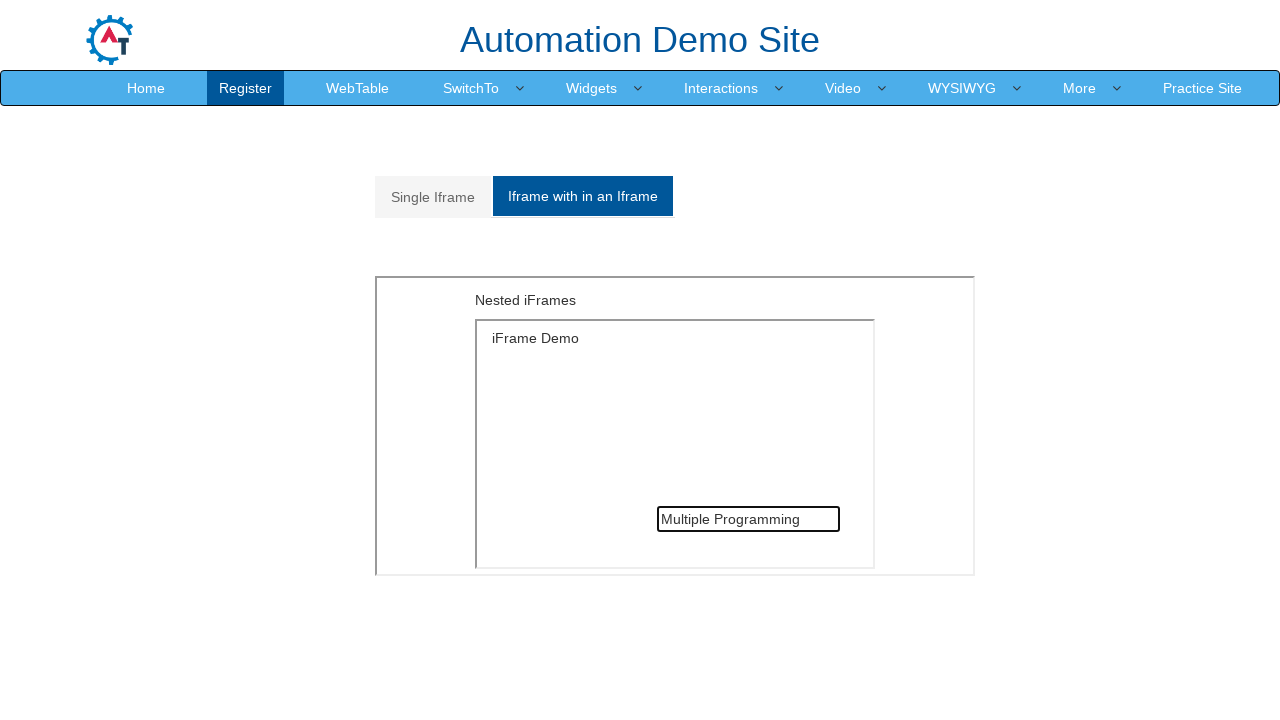

Waited 2 seconds to observe final result
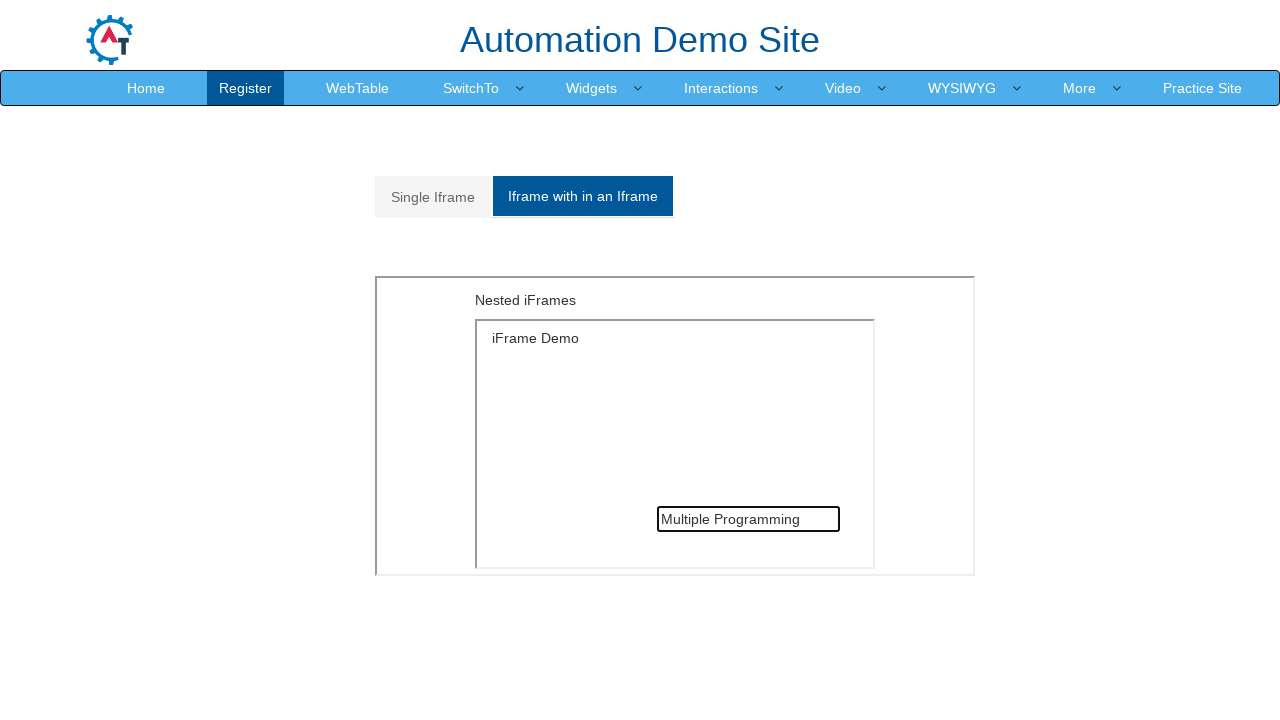

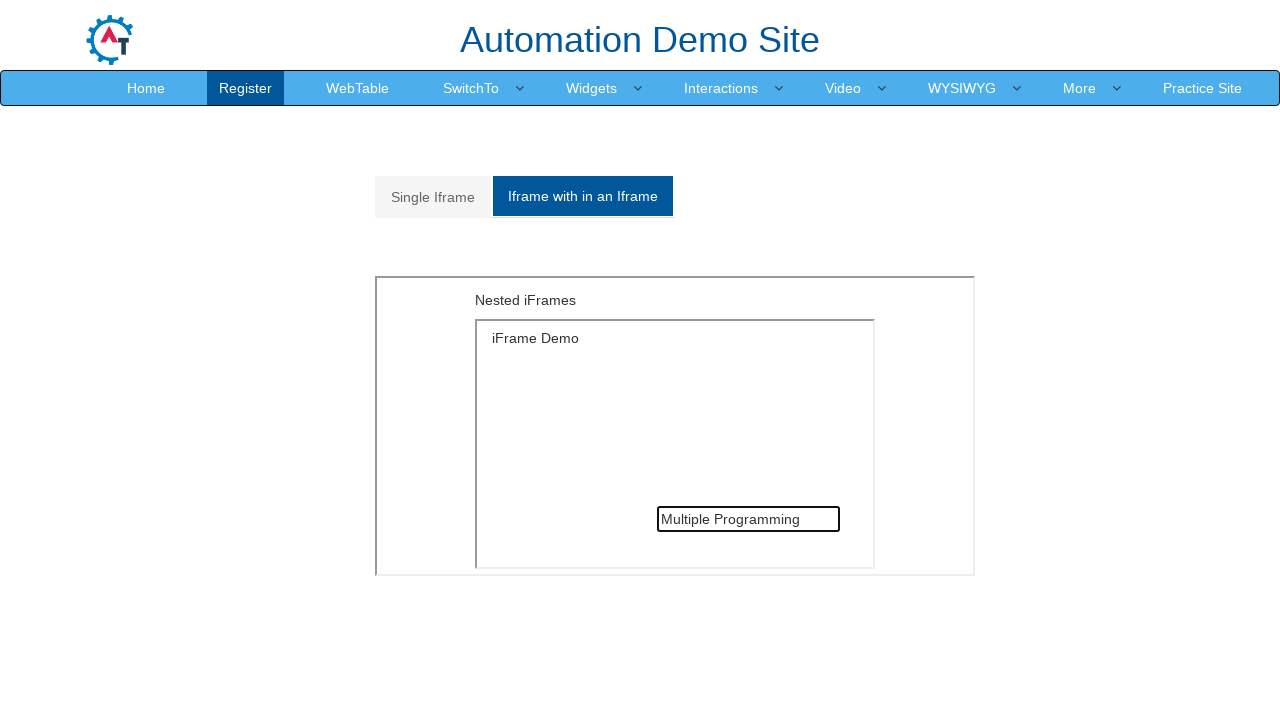